Tests explicit wait functionality by clicking a button that starts a timer and then waiting for a message element to appear

Starting URL: http://seleniumpractise.blogspot.com/2016/08/how-to-use-explicit-wait-in-selenium.html

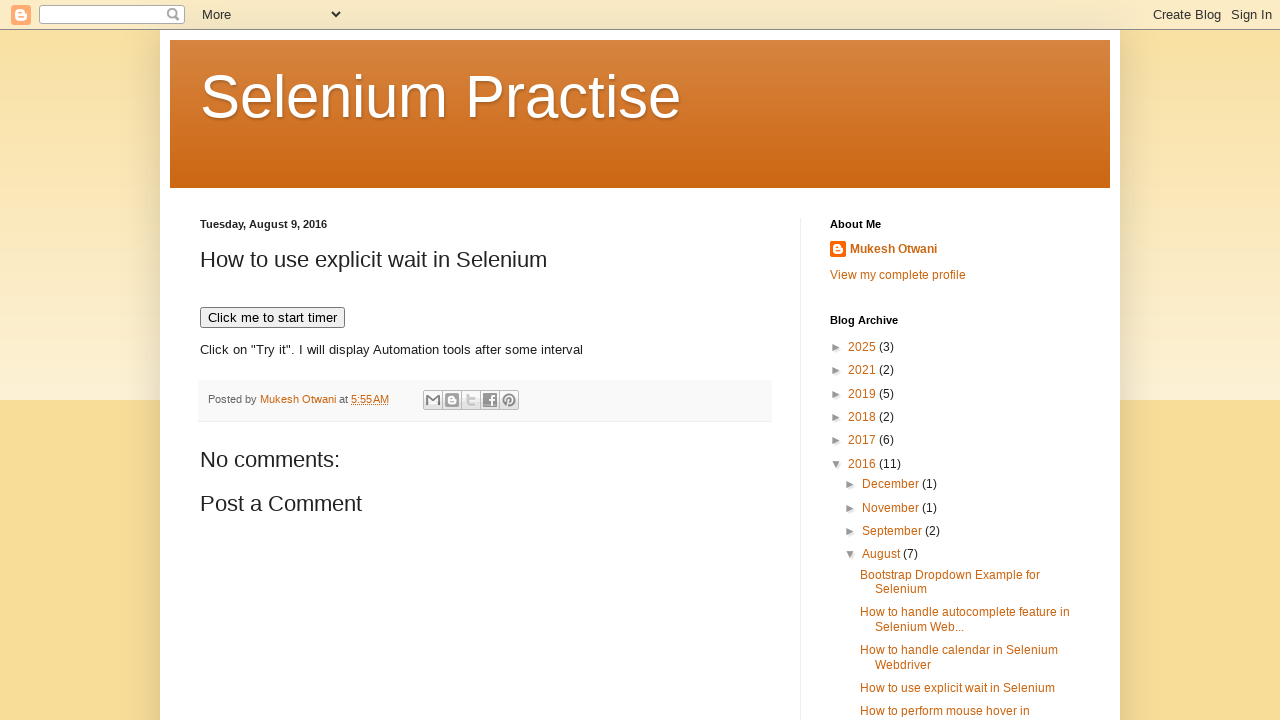

Clicked the 'Click me to start timer' button to initiate the timer at (272, 318) on xpath=//button[text()='Click me to start timer']
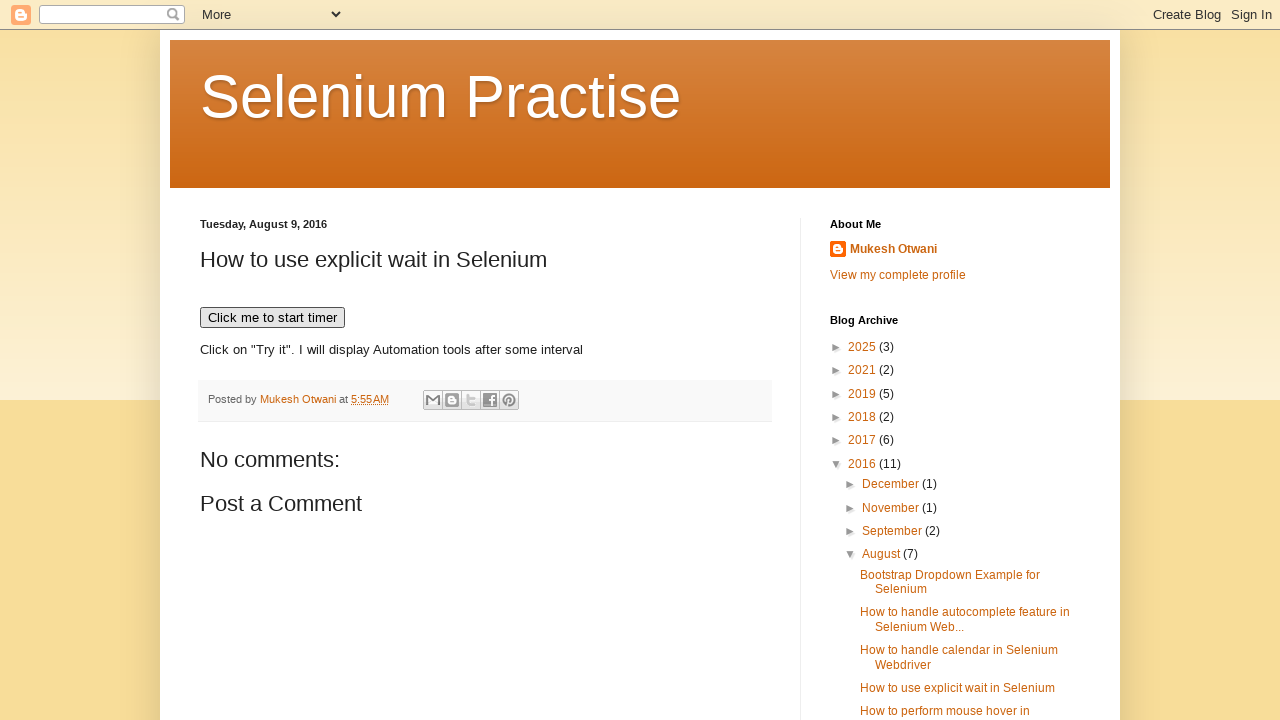

Waited for WebDriver message element to appear (explicit wait completed)
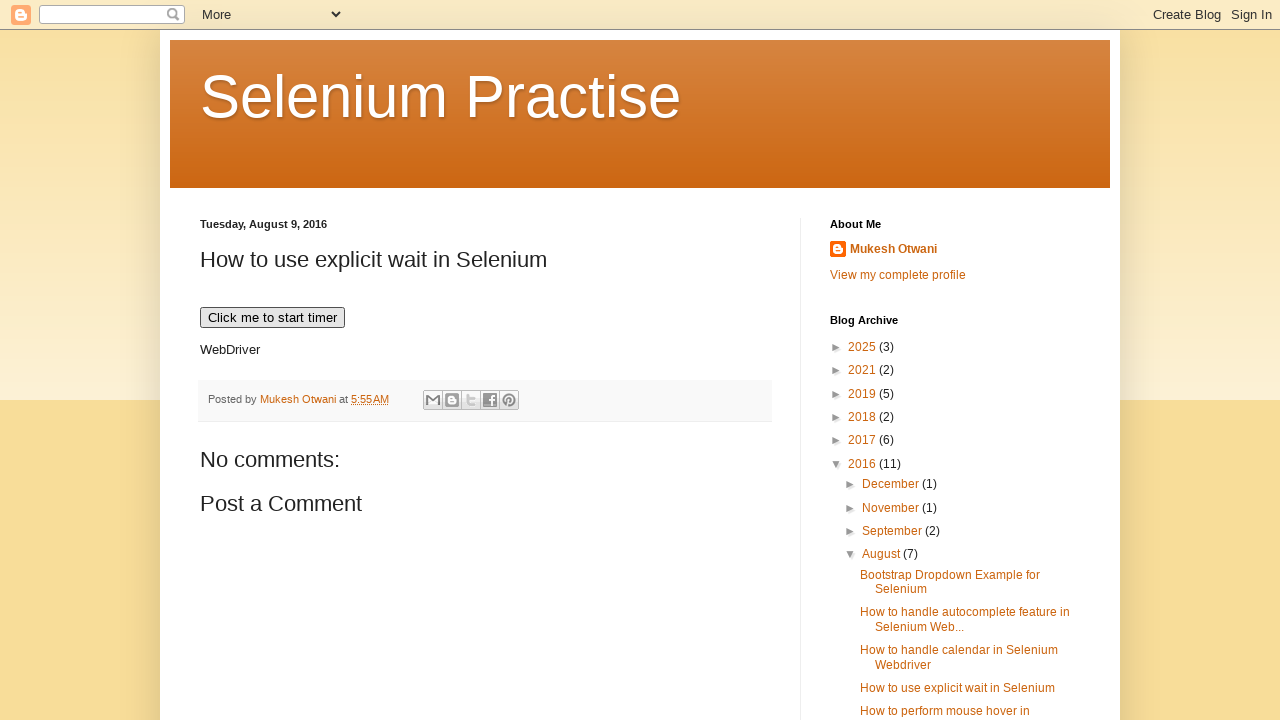

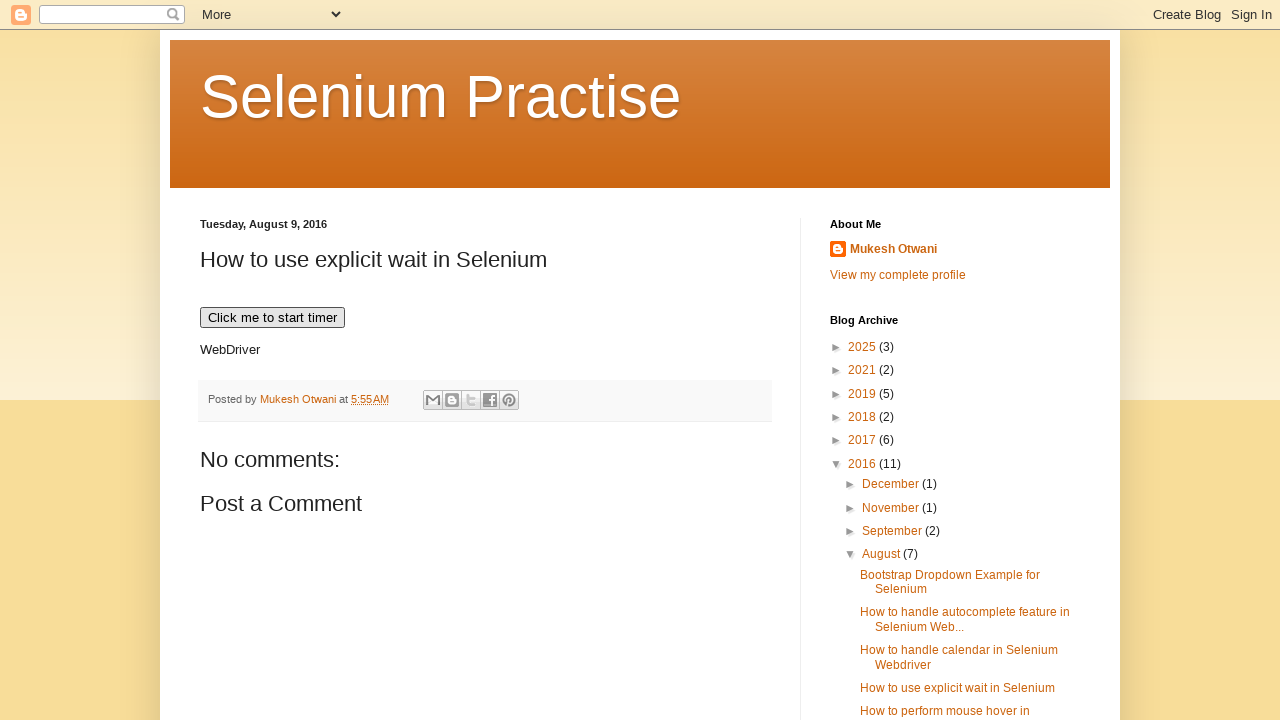